Tests enabling a disabled textbox using explicit waits to ensure the success message appears before verifying the textbox is enabled

Starting URL: https://the-internet.herokuapp.com/dynamic_controls

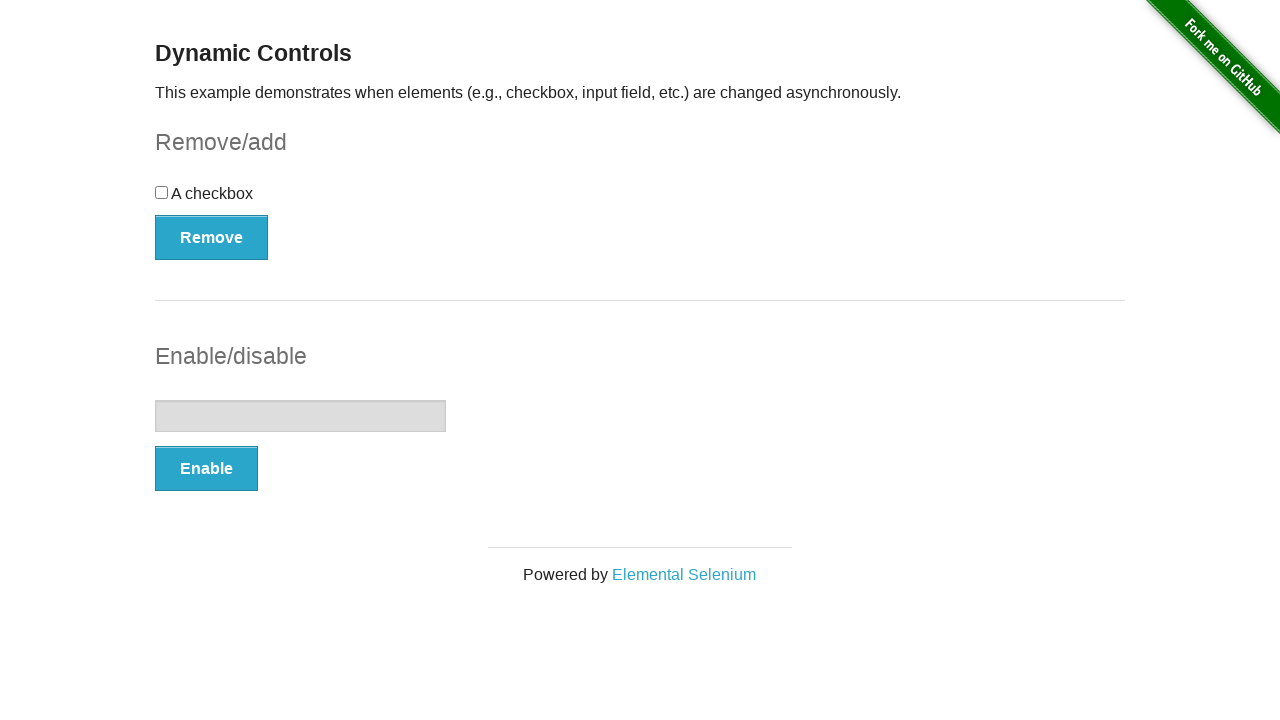

Navigated to dynamic controls page
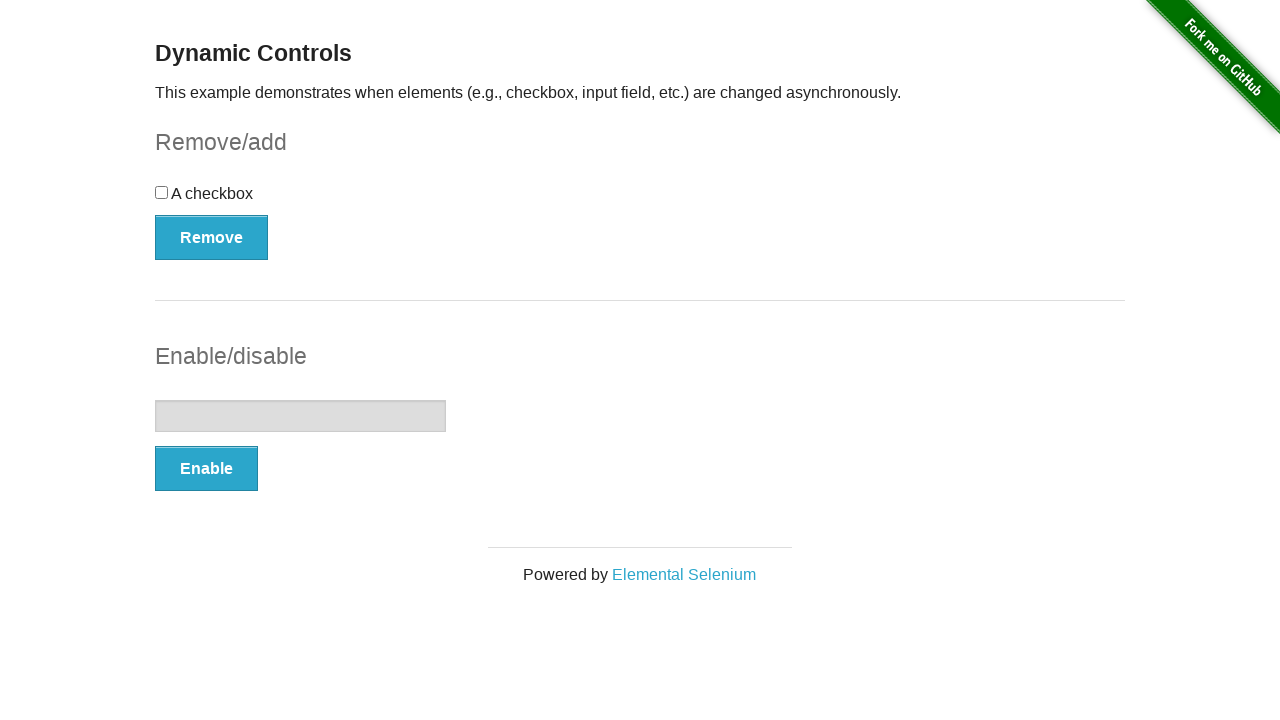

Located textbox element
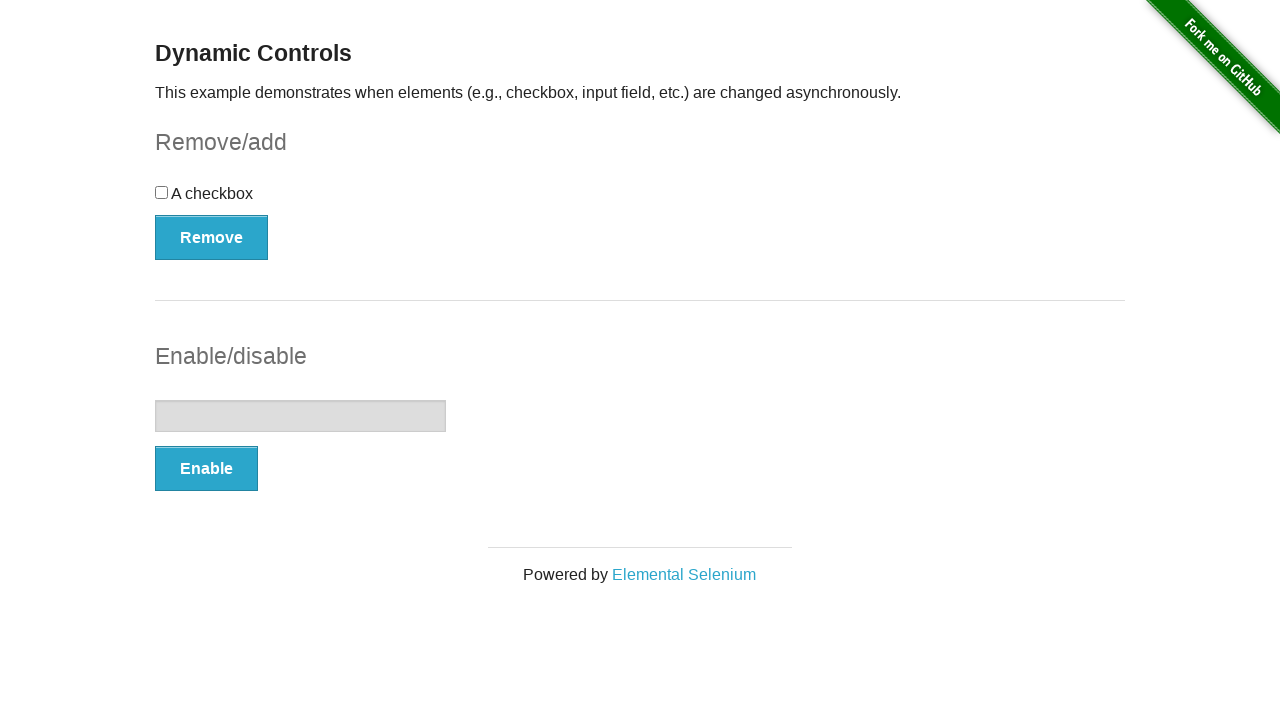

Verified textbox is initially disabled
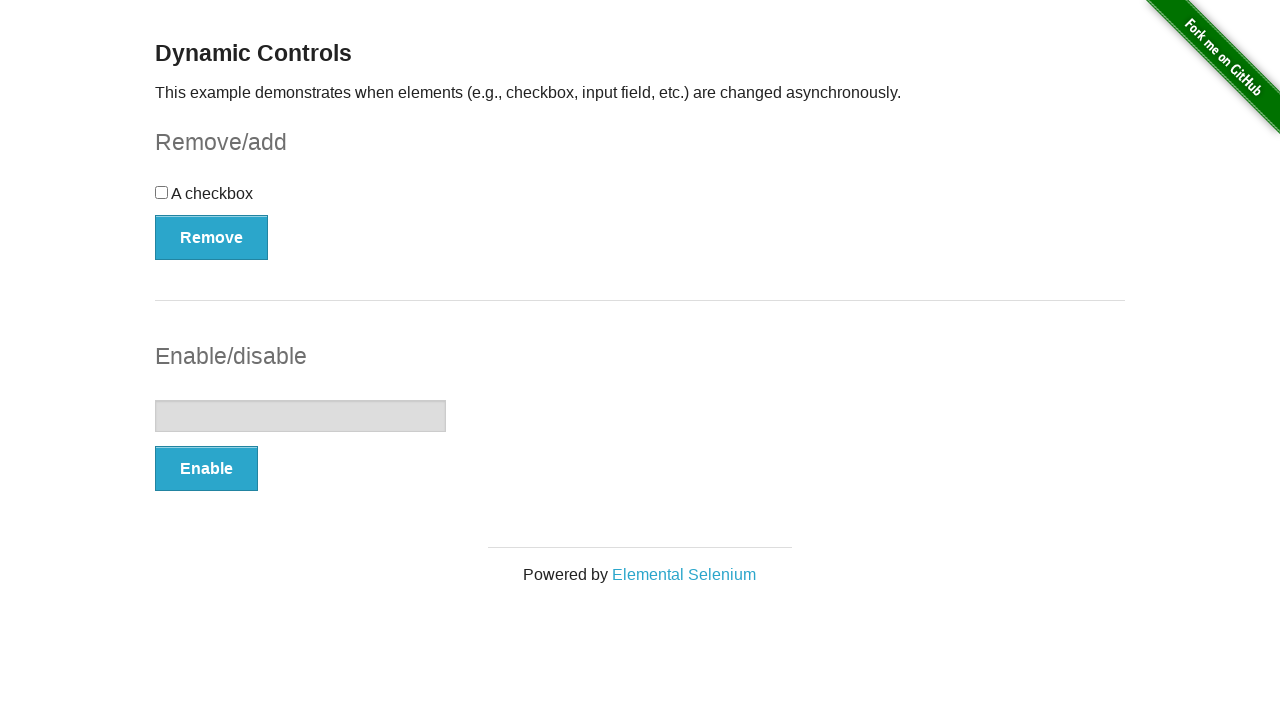

Clicked Enable button at (206, 469) on xpath=//button[text()='Enable']
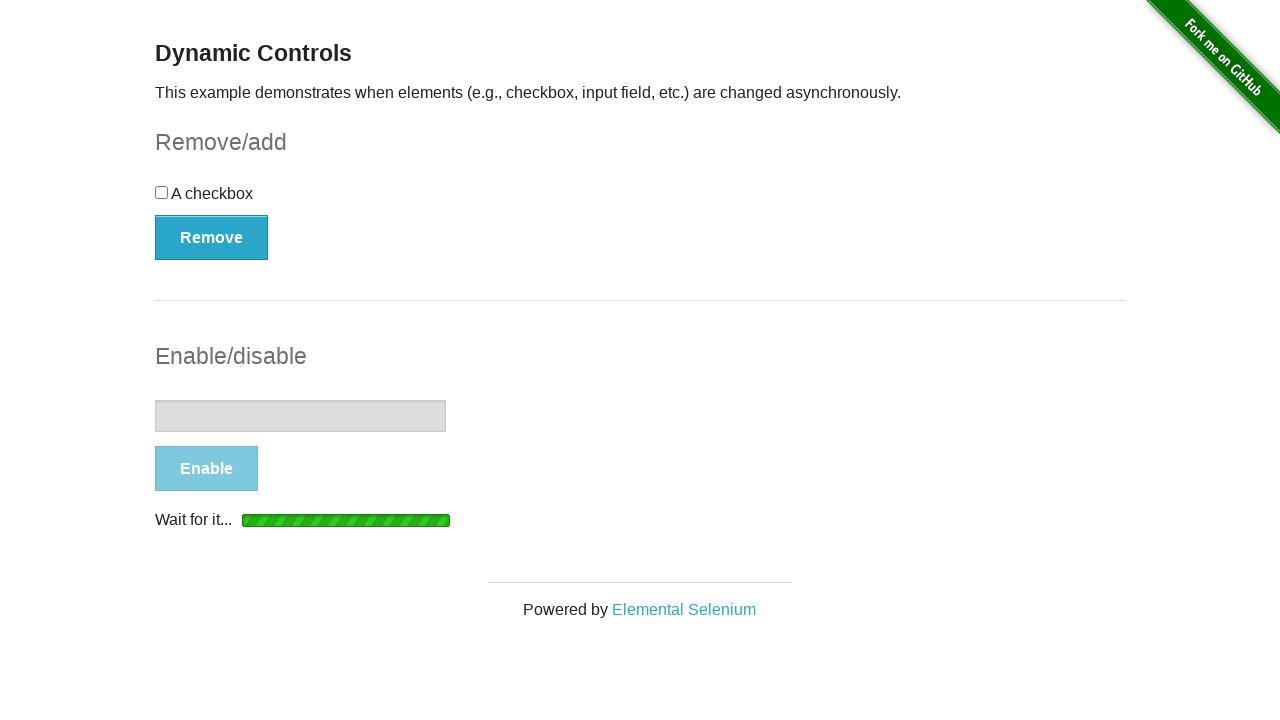

Success message appeared
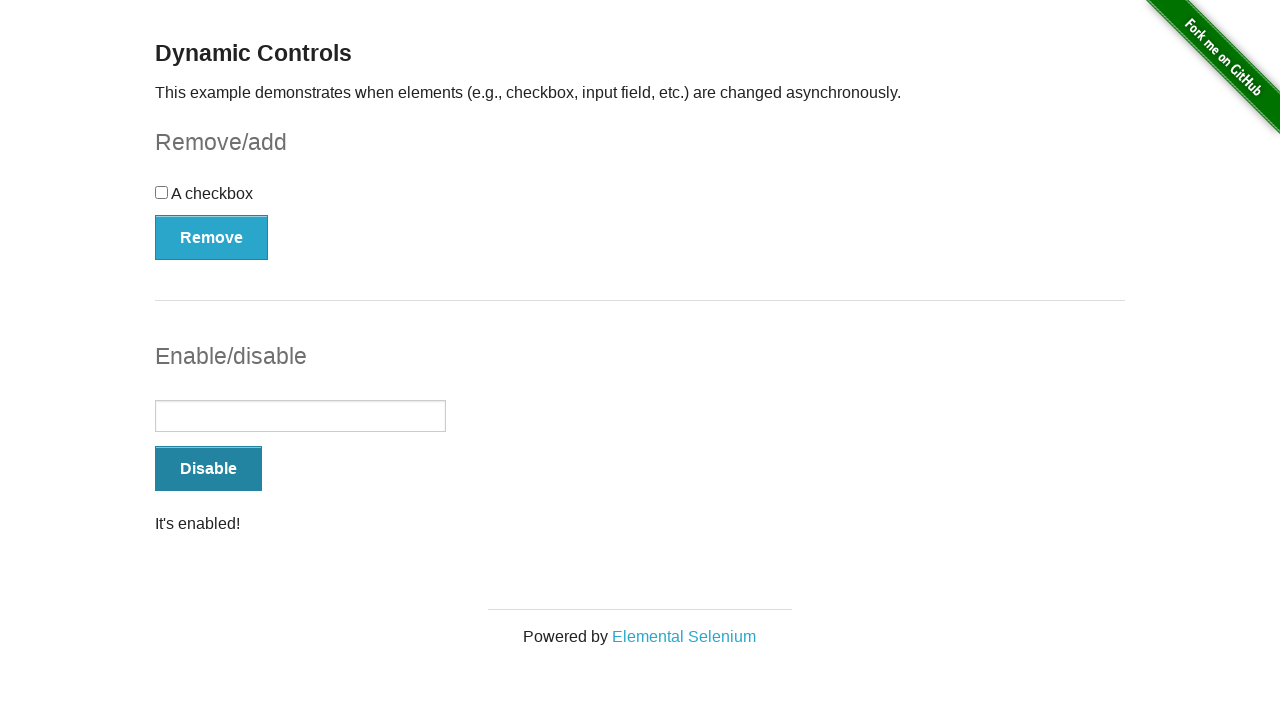

Verified textbox is now enabled
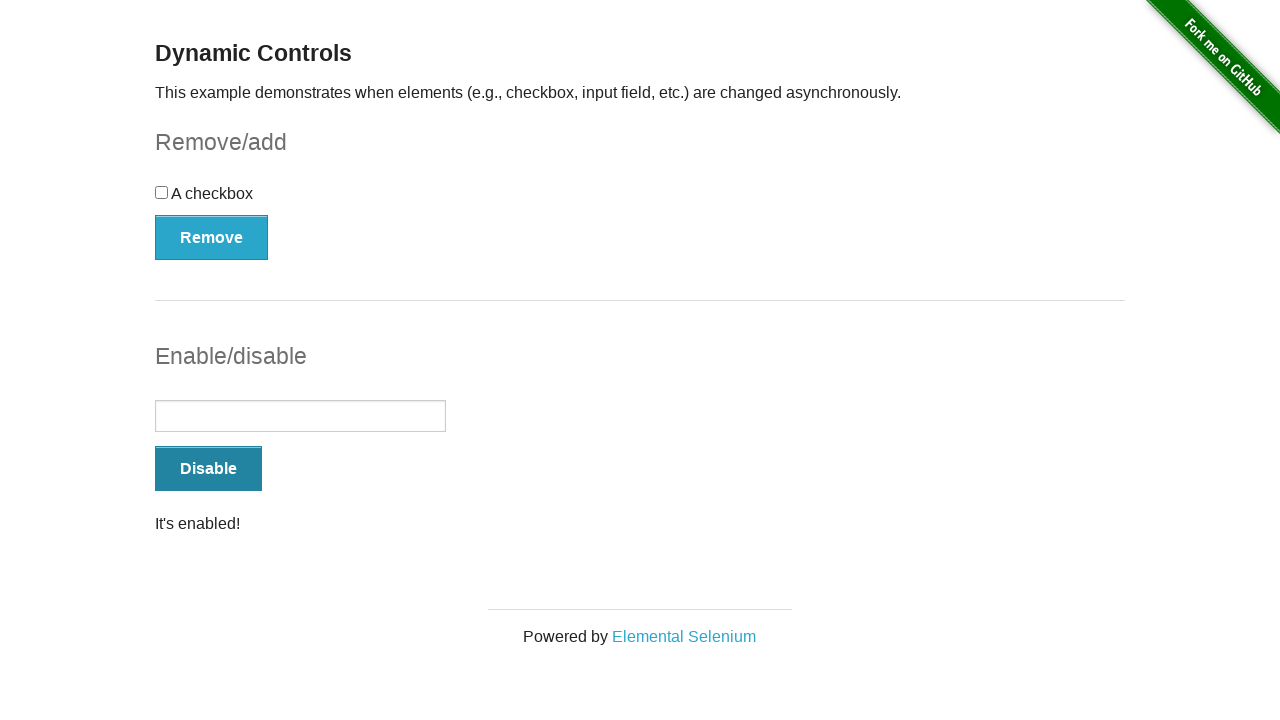

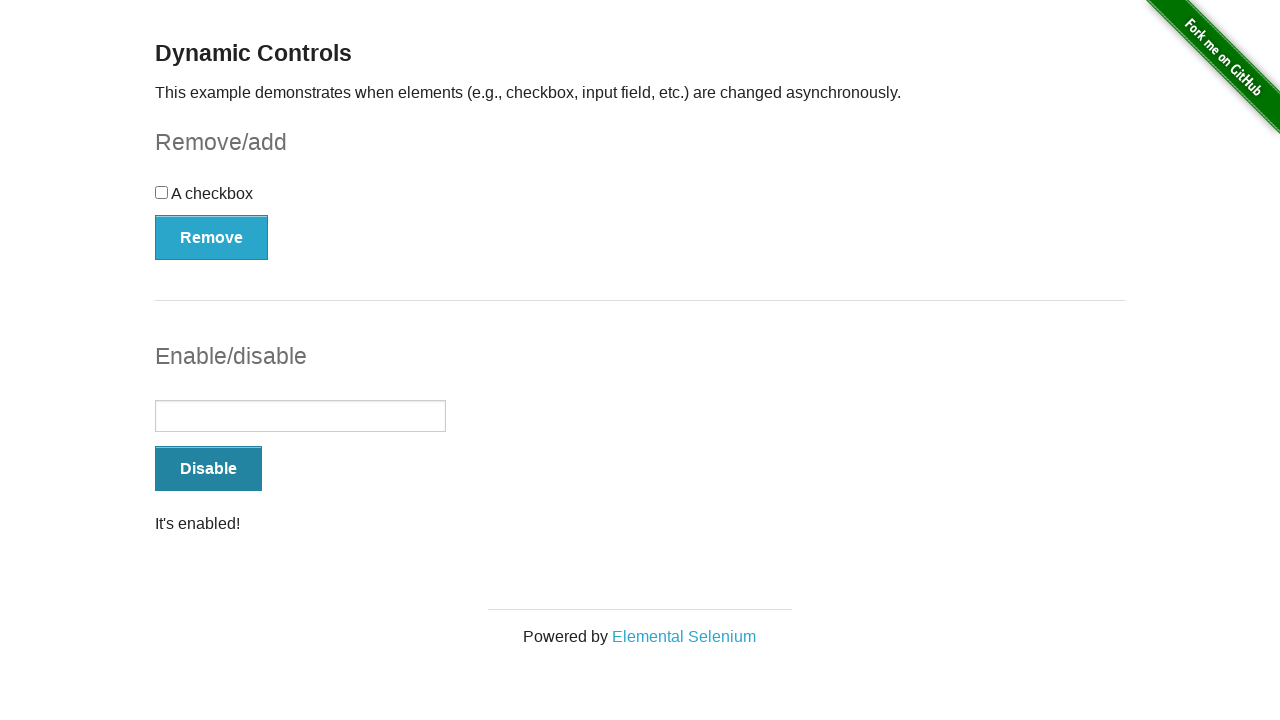